Tests a geolocation demo page by clicking the "get coordinates" button and waiting for the coordinates to be displayed. The test verifies the page's geolocation functionality works correctly.

Starting URL: https://bonigarcia.dev/selenium-webdriver-java/geolocation.html

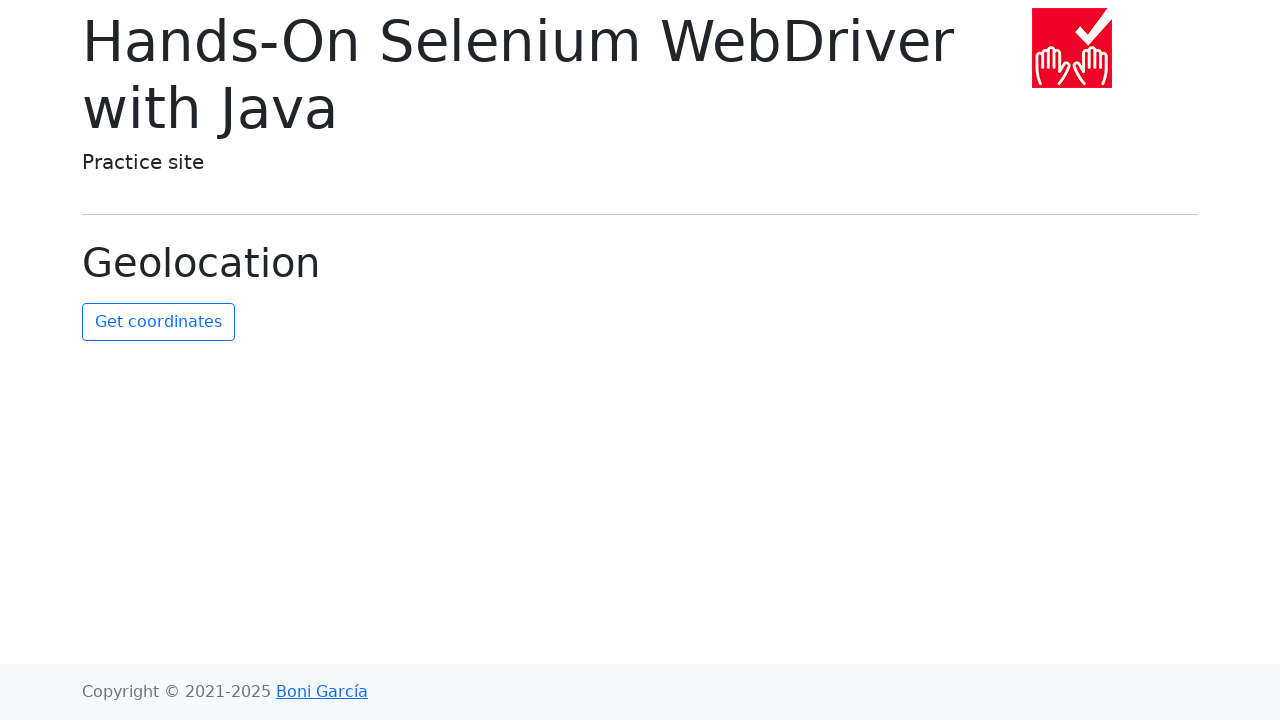

Set geolocation override to Paris coordinates (48.8584, 2.2945)
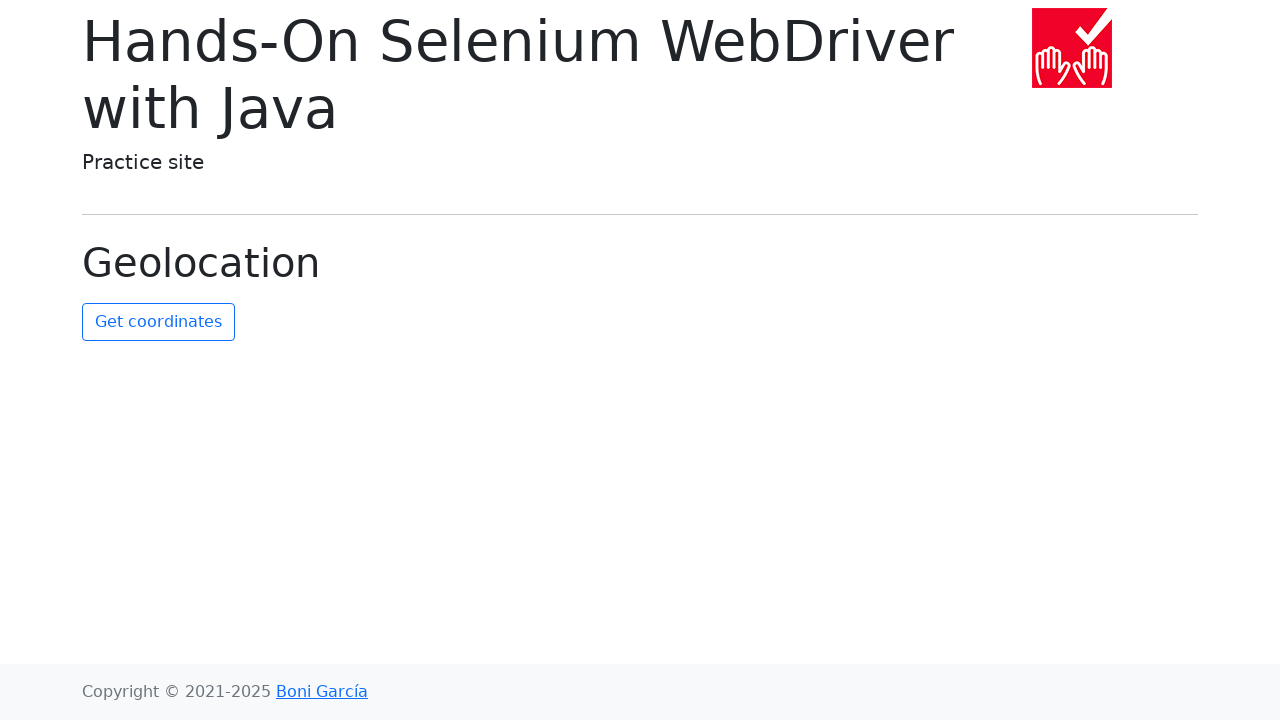

Granted geolocation permission to the page
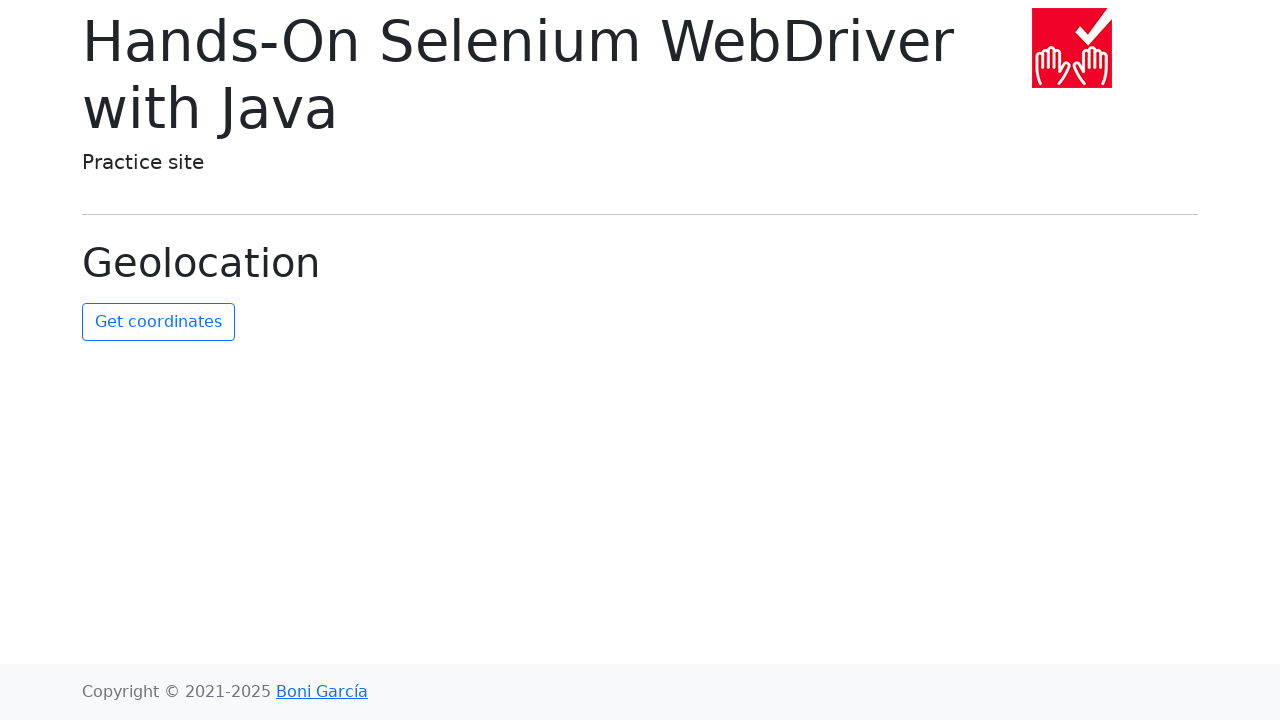

Clicked the 'get coordinates' button at (158, 322) on #get-coordinates
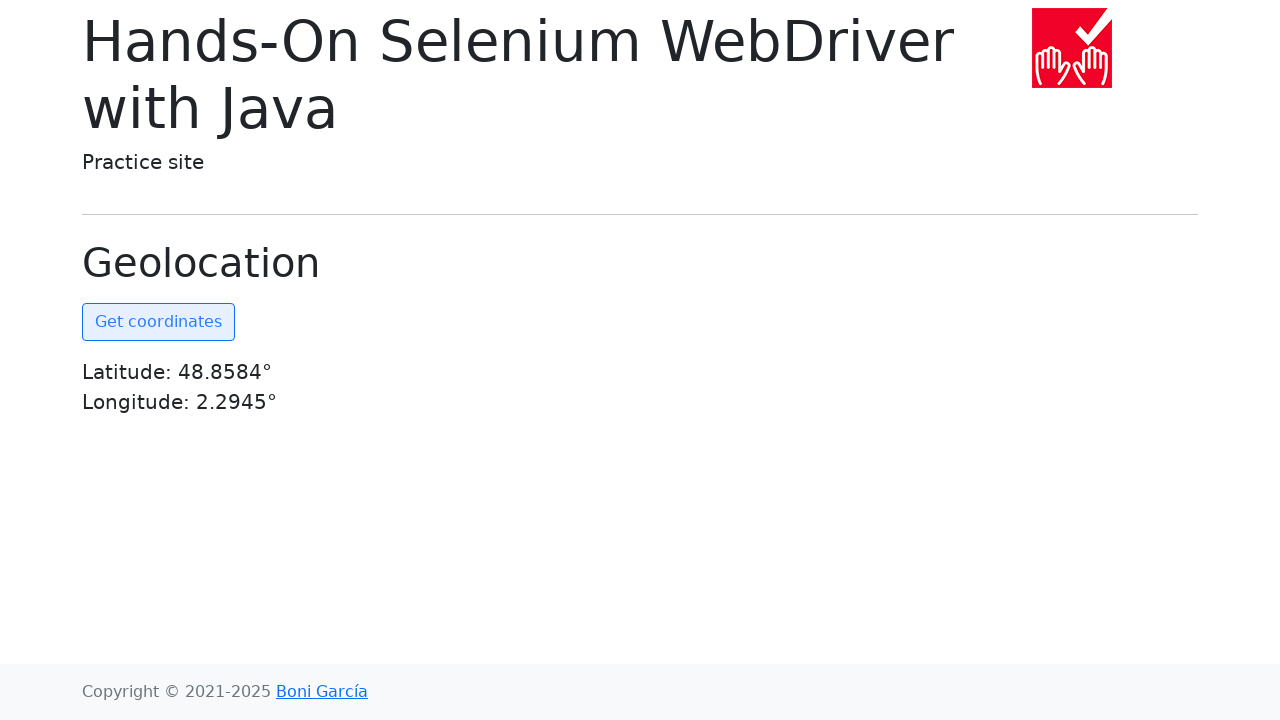

Coordinates were displayed on the page
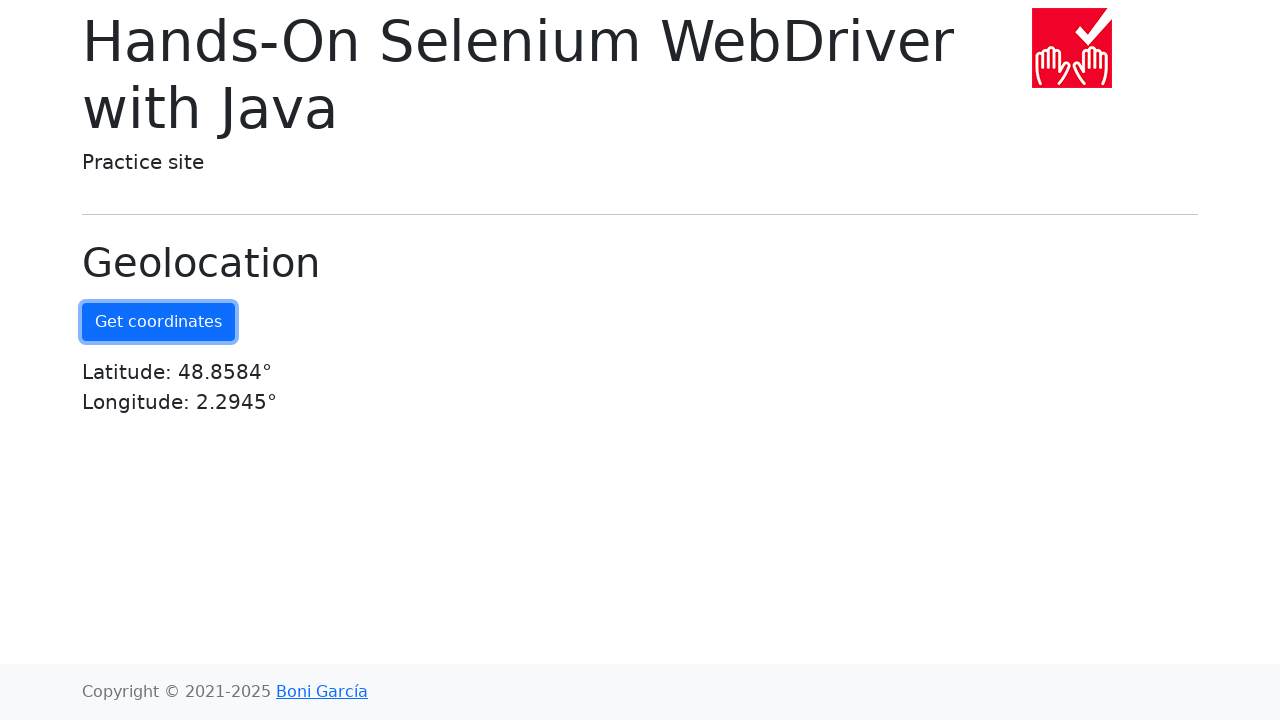

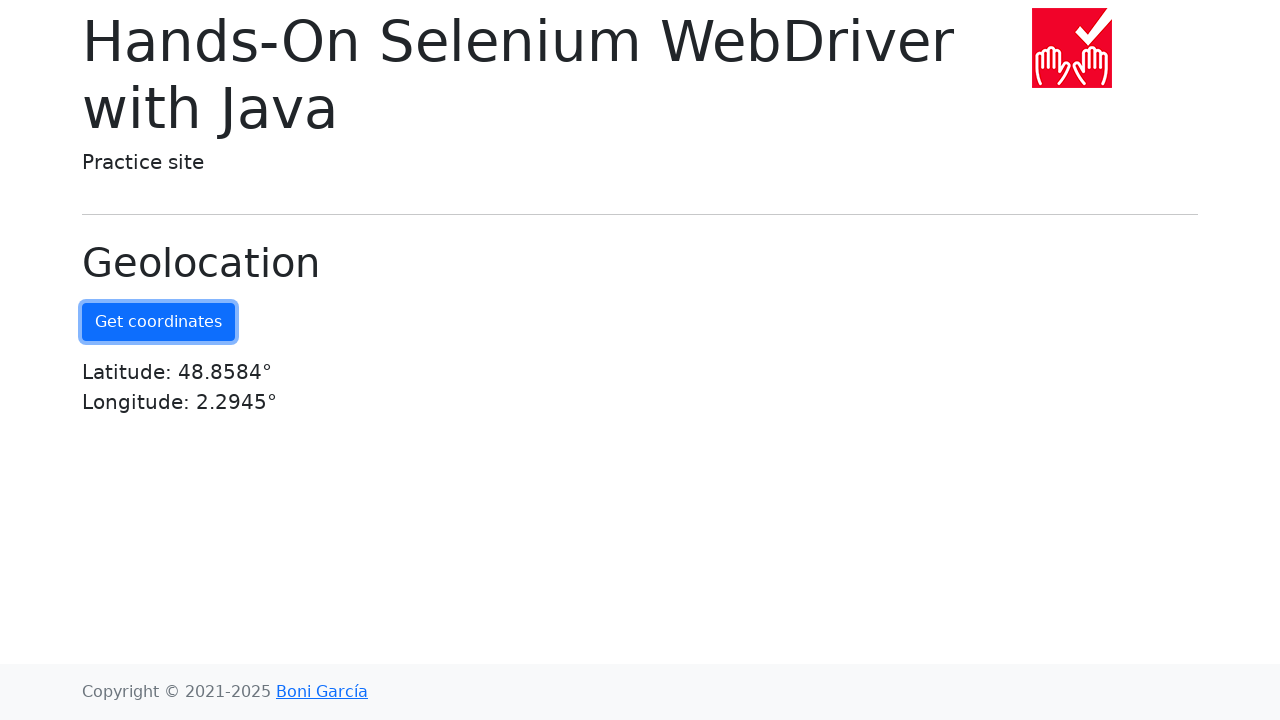